Navigates to MTS Belarus website and verifies that the payment section heading is visible

Starting URL: https://www.mts.by

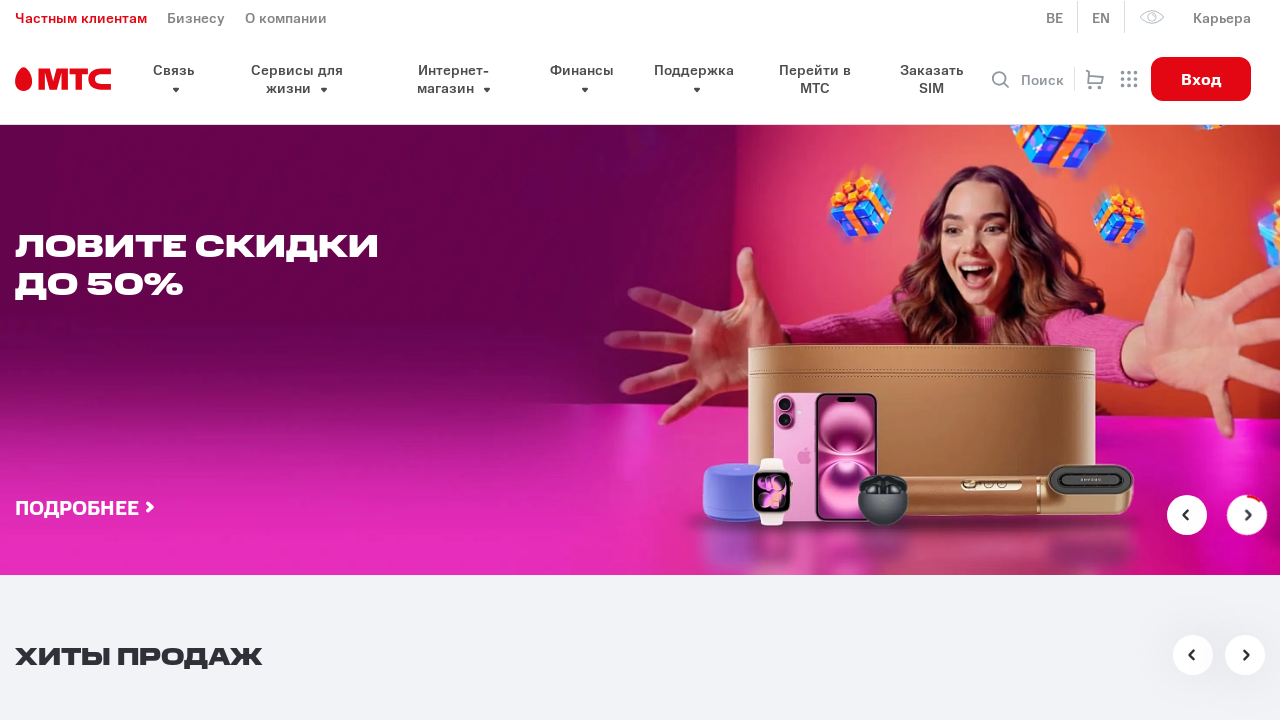

Waited for payment section heading to become visible
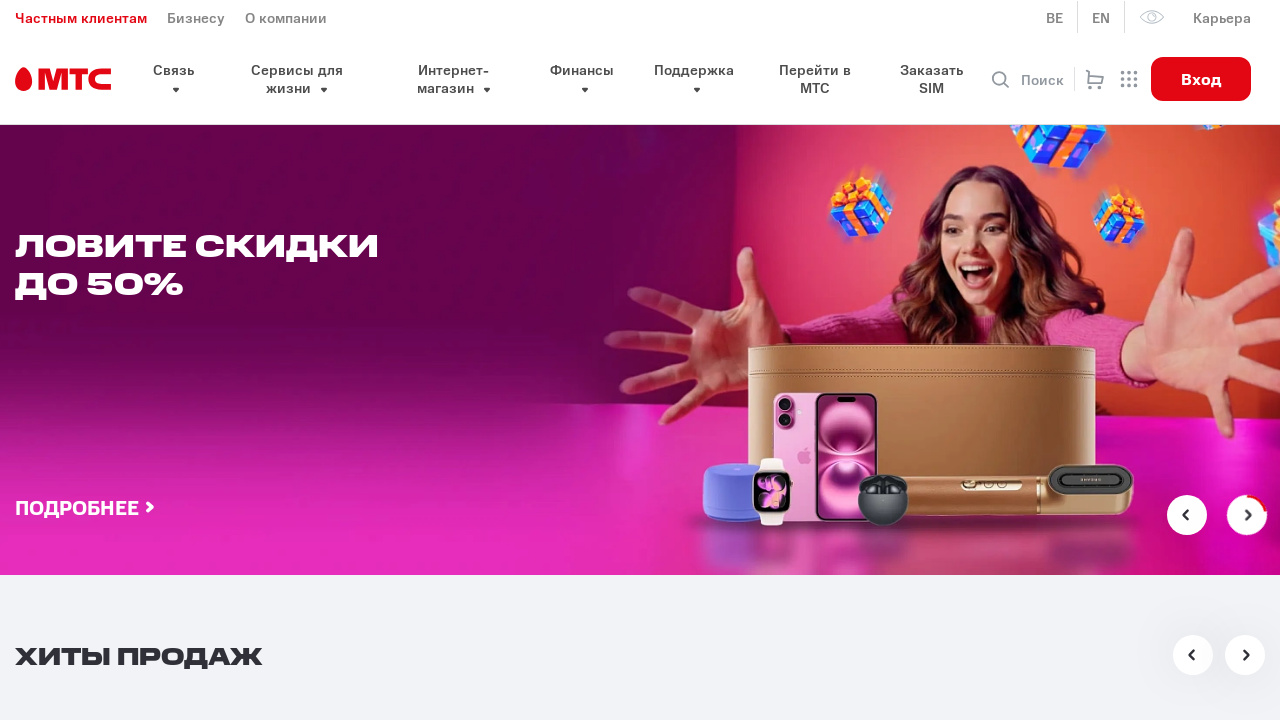

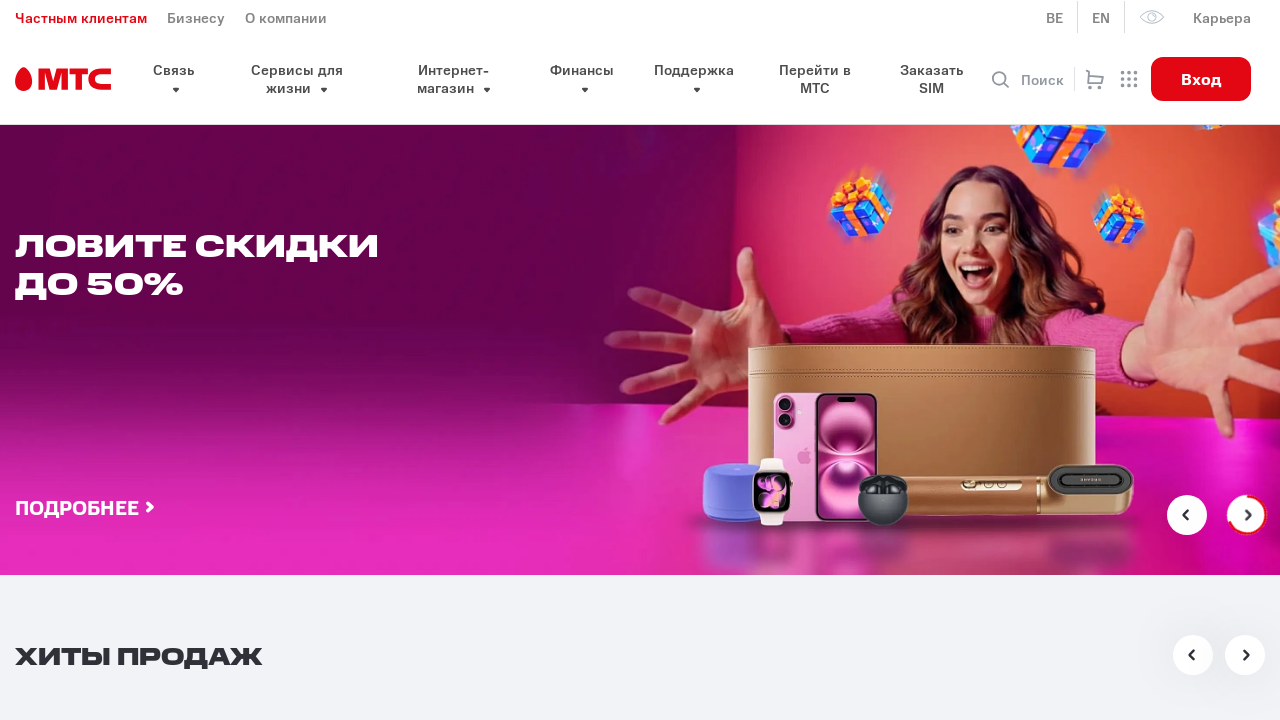